Tests input field by entering text and verifying the value is present in the input

Starting URL: http://knockoutjs.com/examples/controlTypes.html

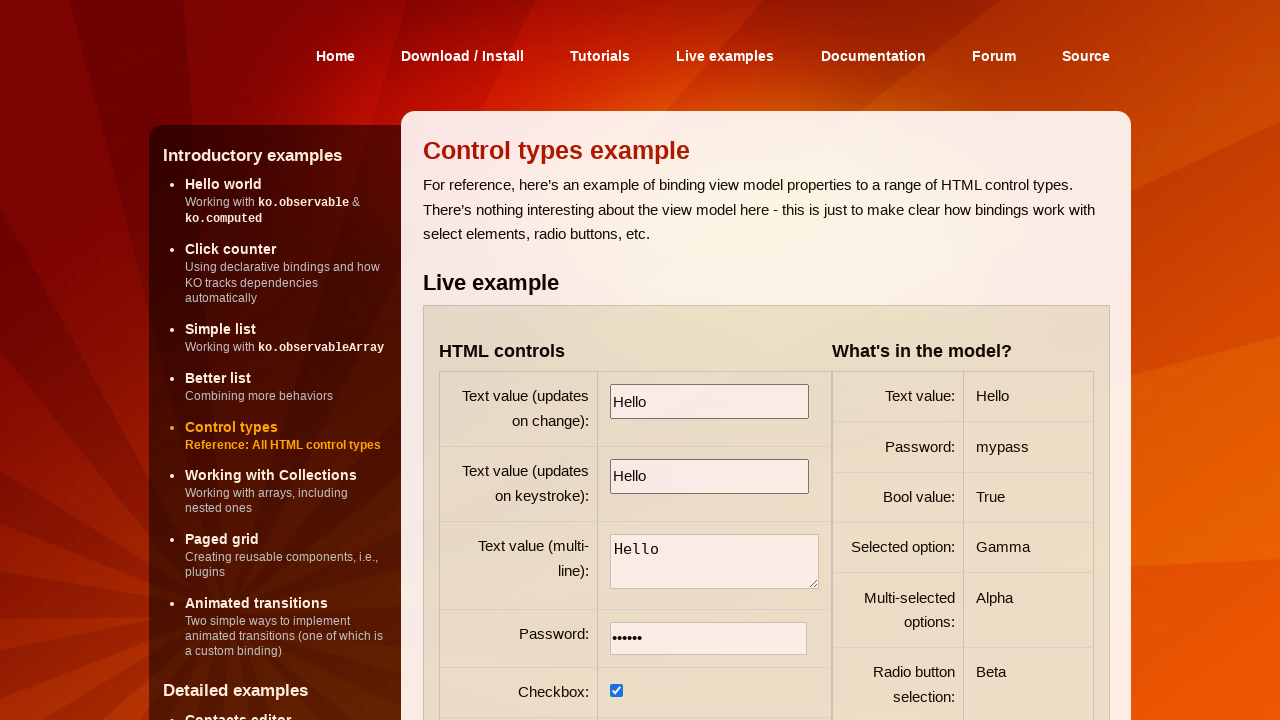

Entered 'Test' text in the first input field on input >> nth=0
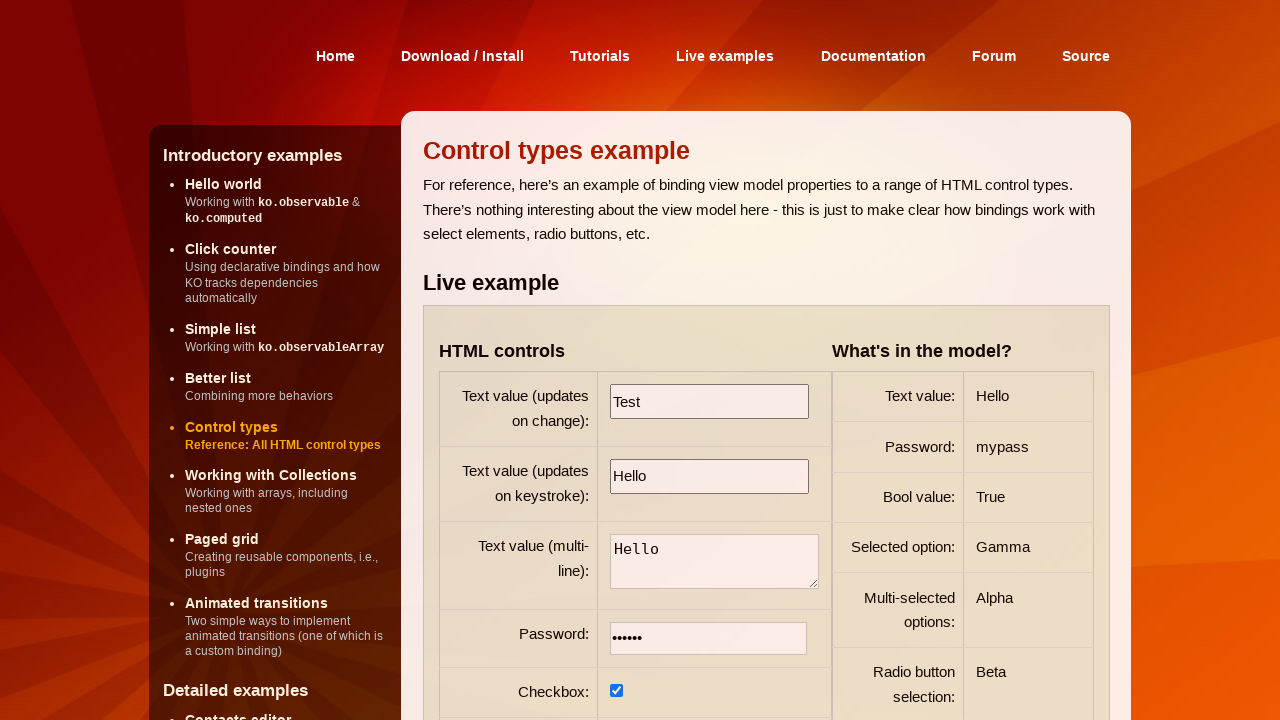

Verified first input field is present
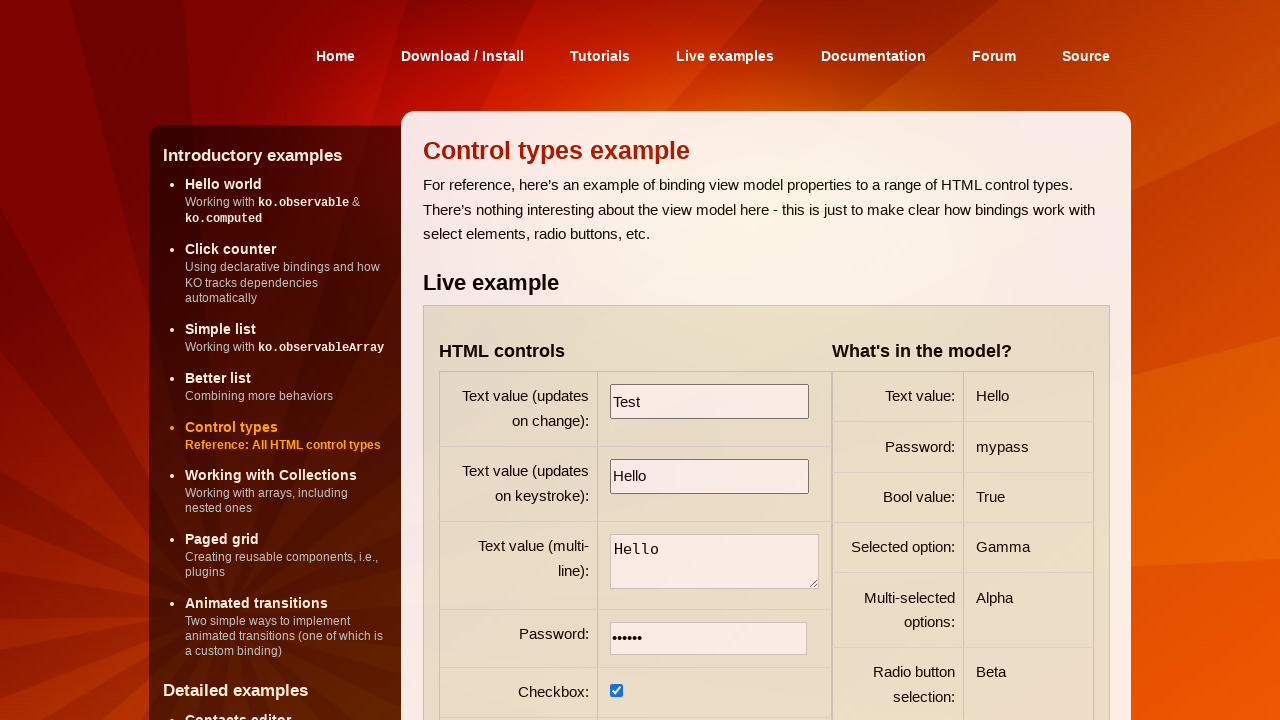

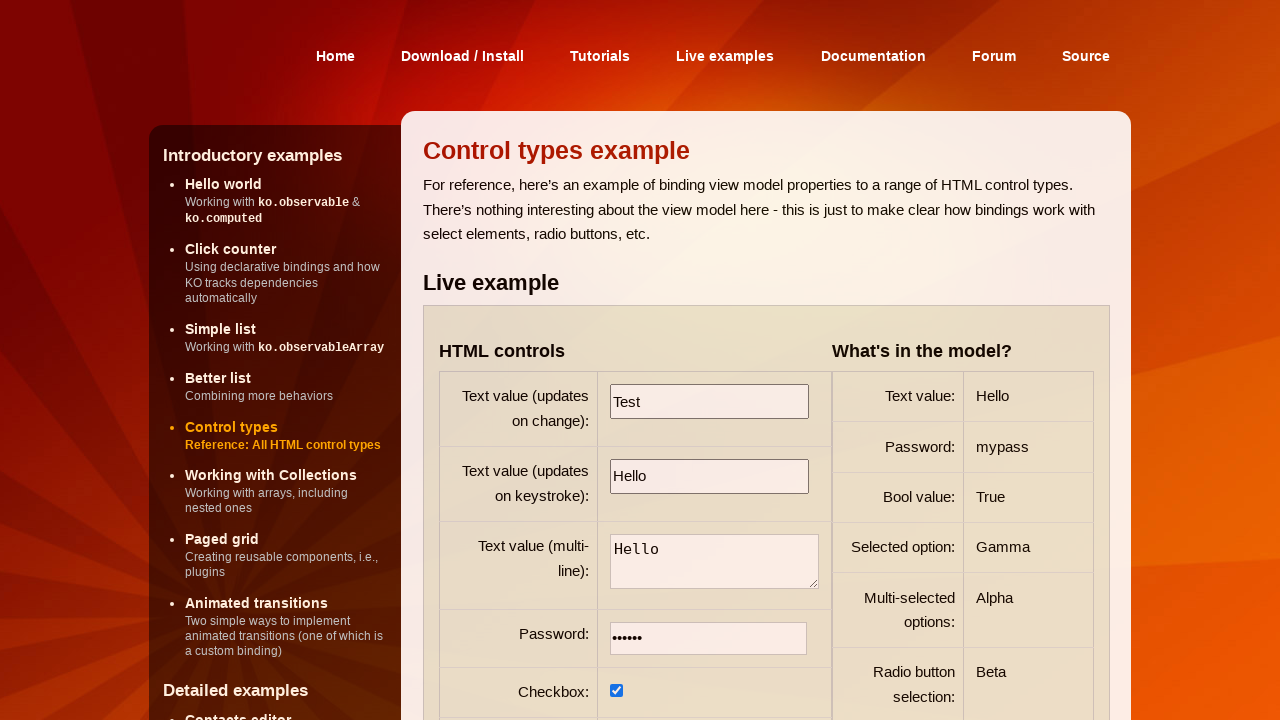